Tests jQuery UI slider functionality by performing click-and-hold actions to move the slider handle, then navigates to the Droppable section

Starting URL: https://jqueryui.com/slider/

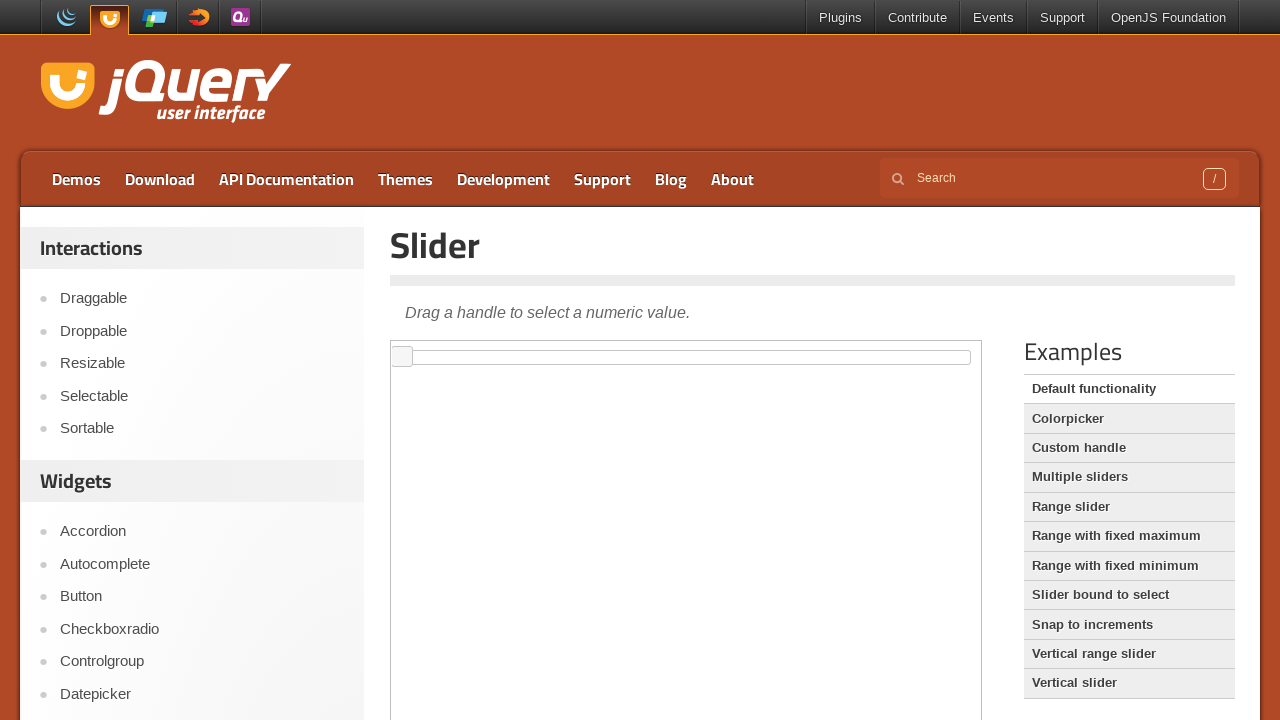

Located the demo iframe for jQuery UI slider
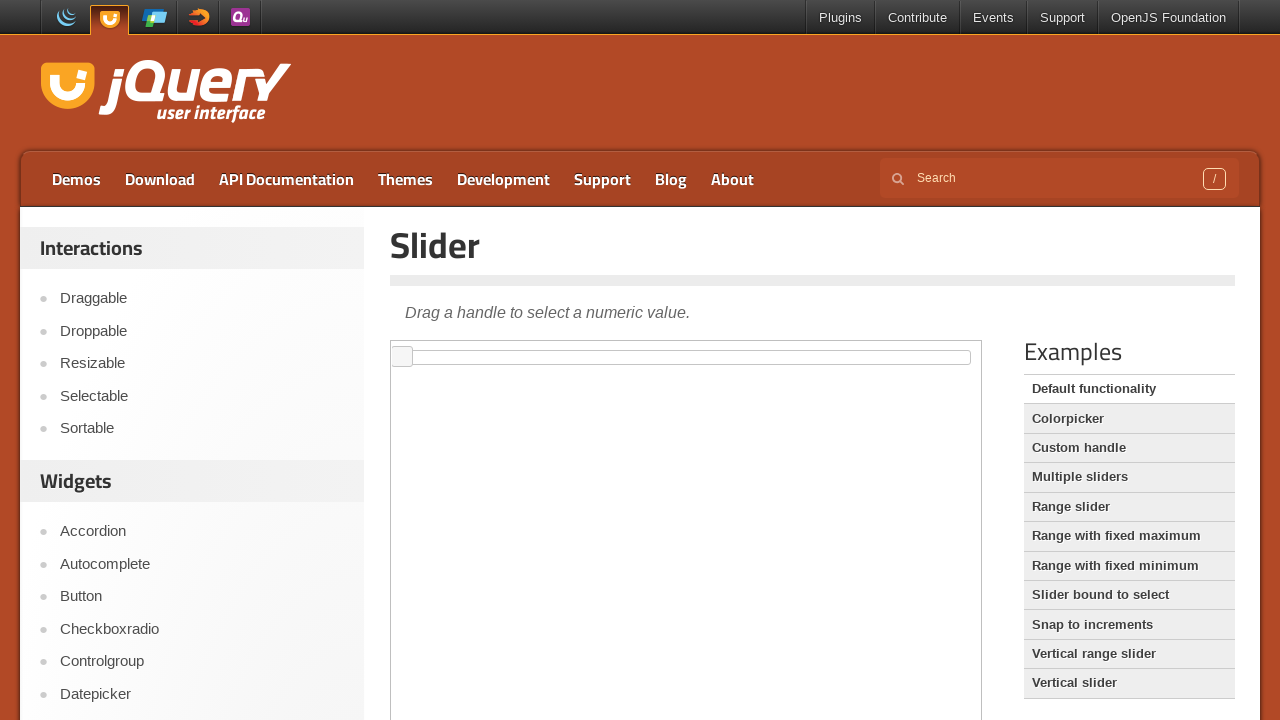

Located the slider handle element
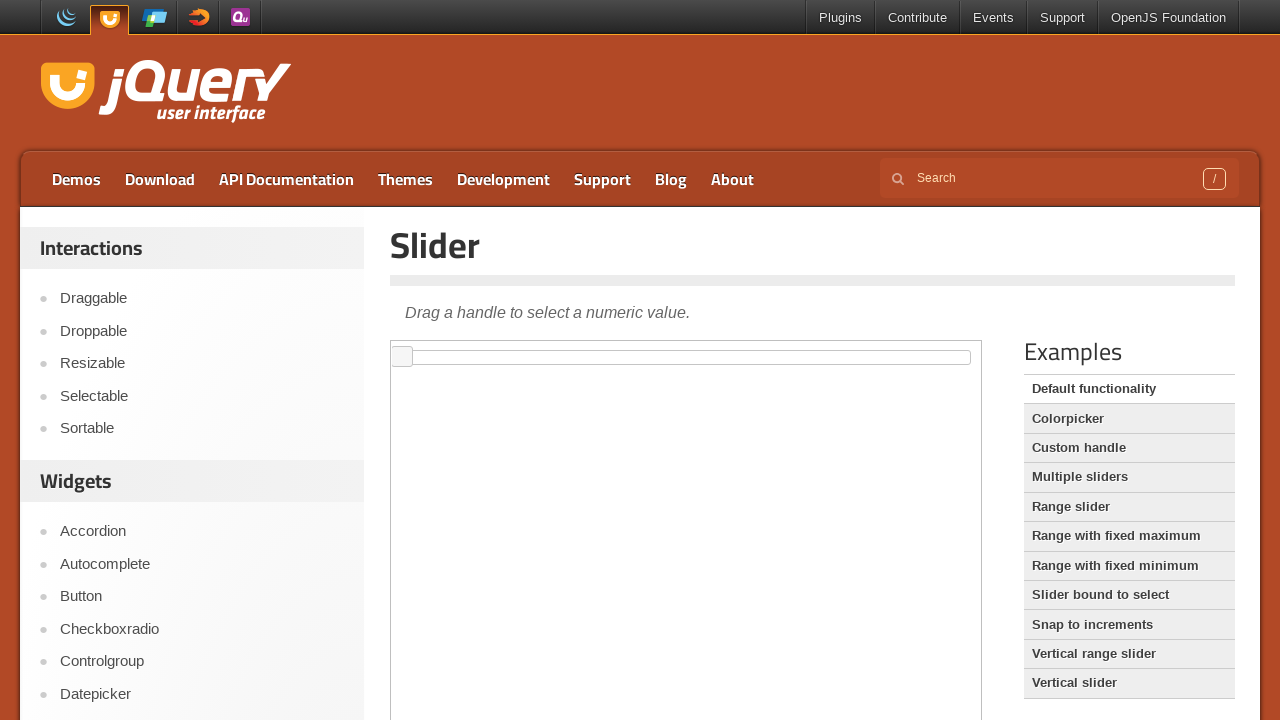

Retrieved slider handle bounding box for drag operations
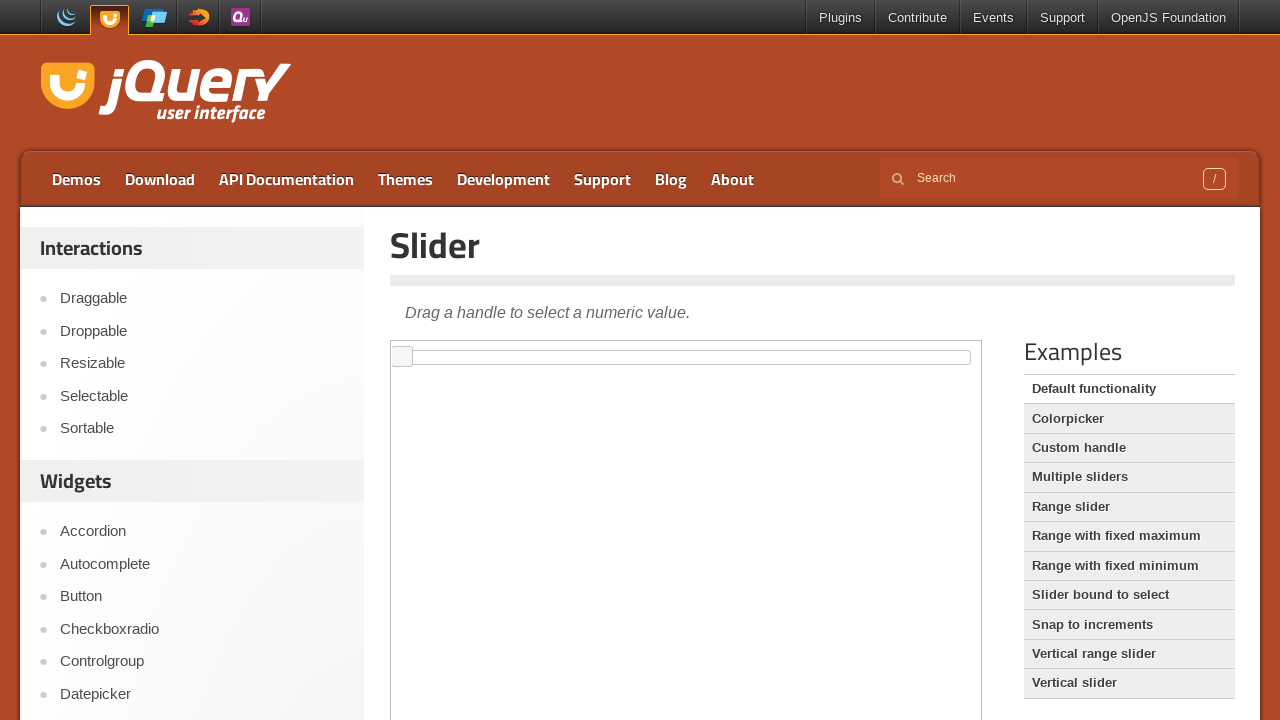

Moved mouse to slider handle center position at (402, 357)
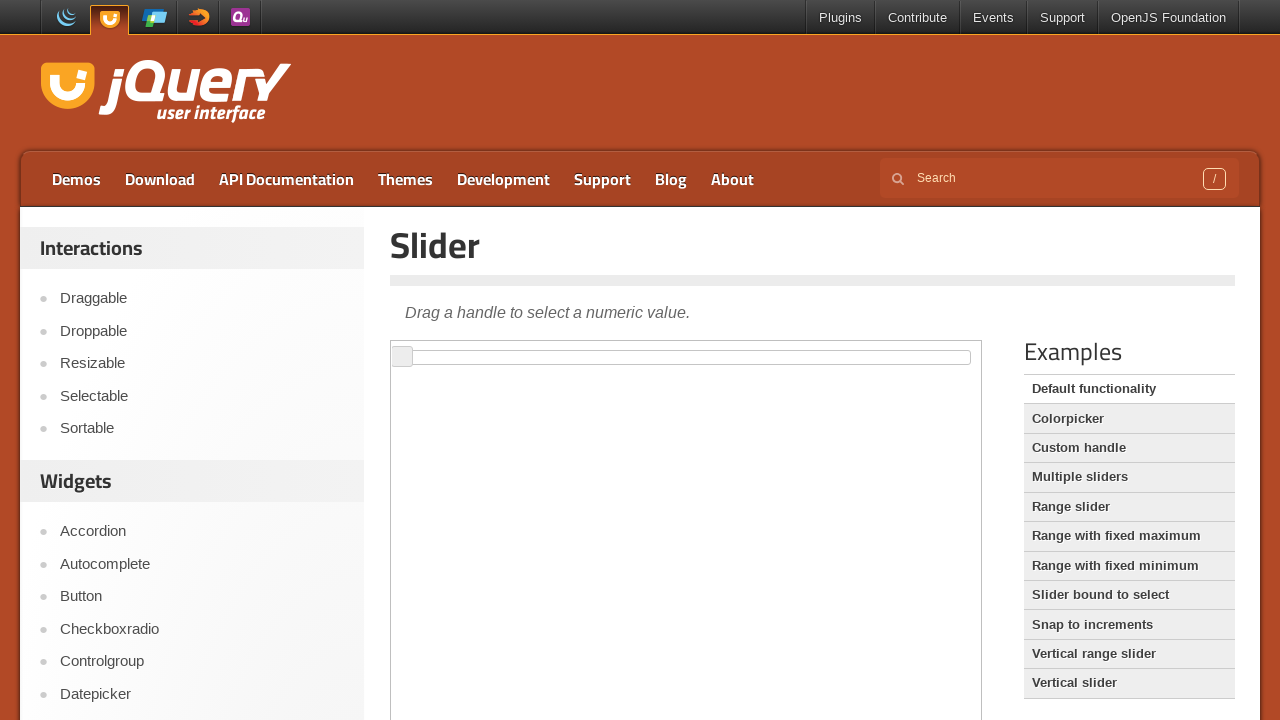

Pressed mouse button down on slider handle at (402, 357)
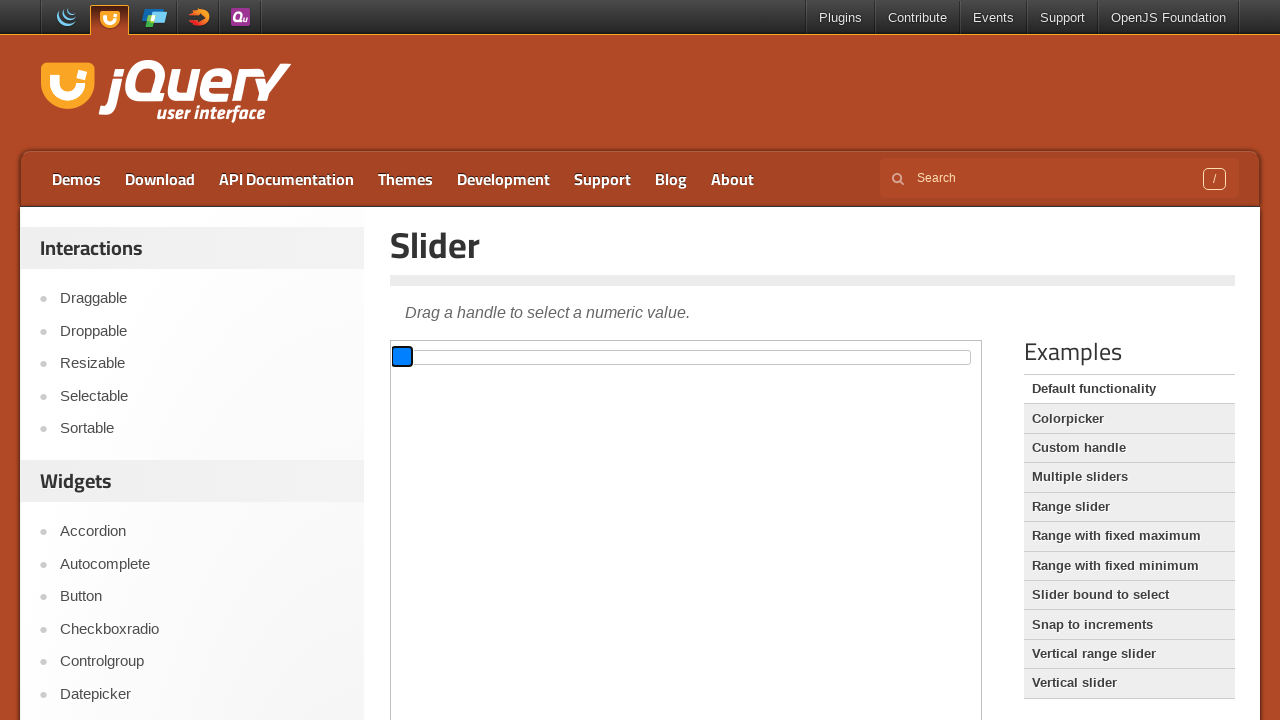

Dragged slider handle 250px to the right at (652, 357)
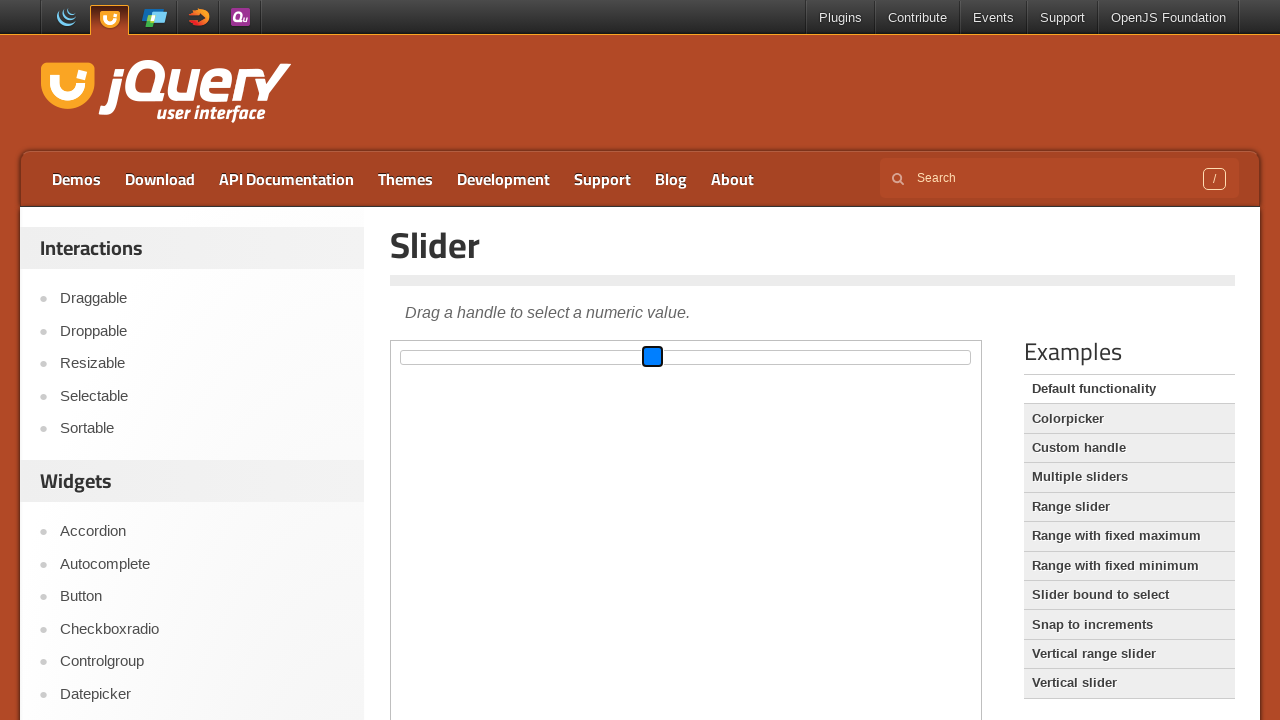

Released mouse button after dragging slider to the right at (652, 357)
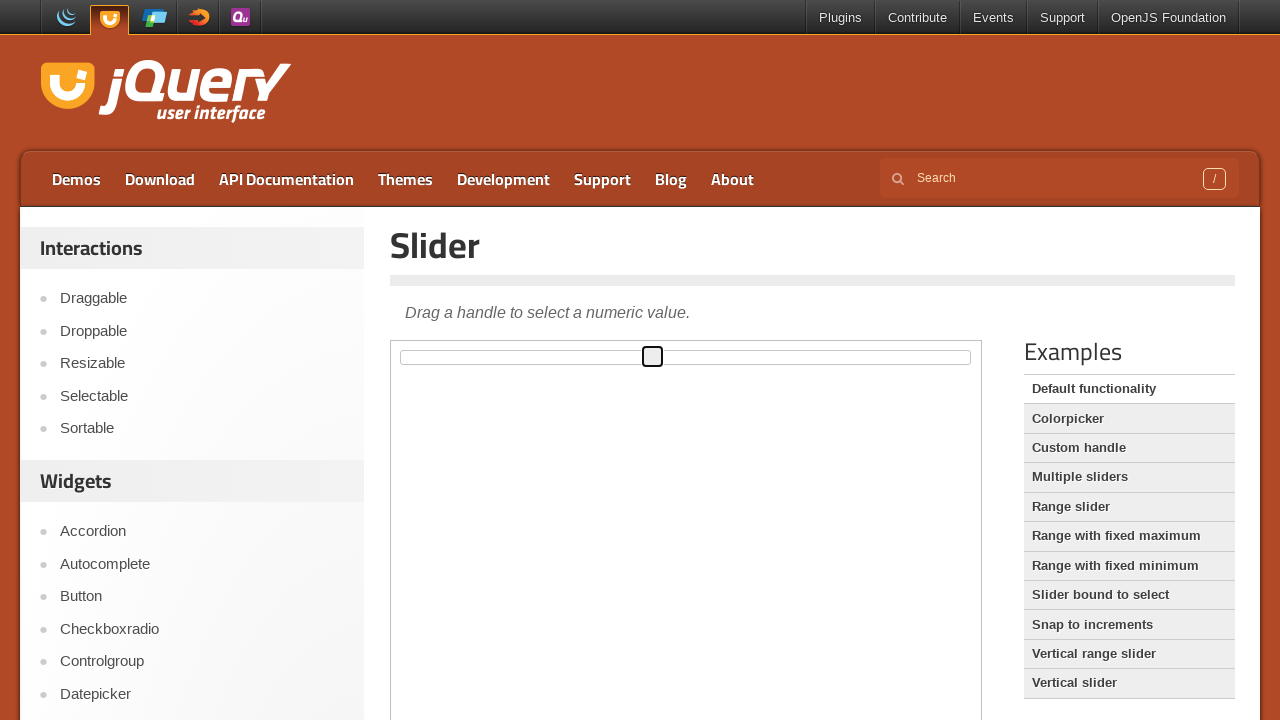

Waited 2 seconds for slider animation
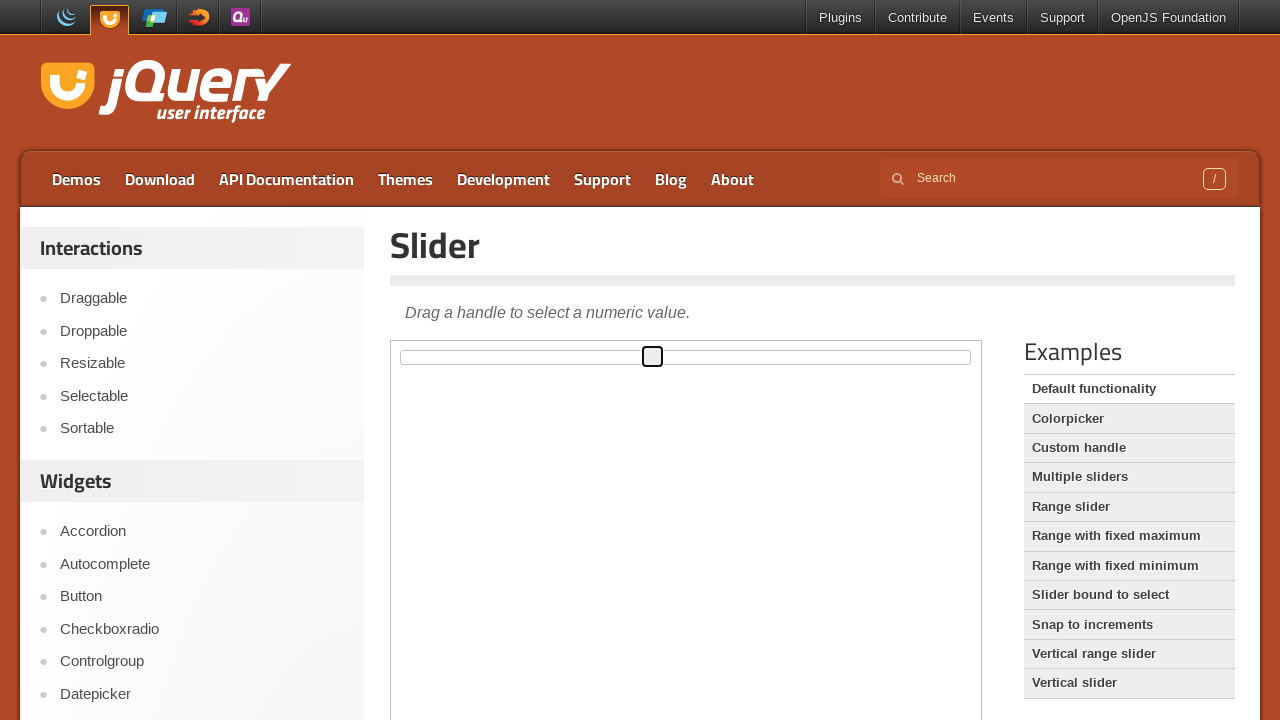

Retrieved updated slider handle bounding box
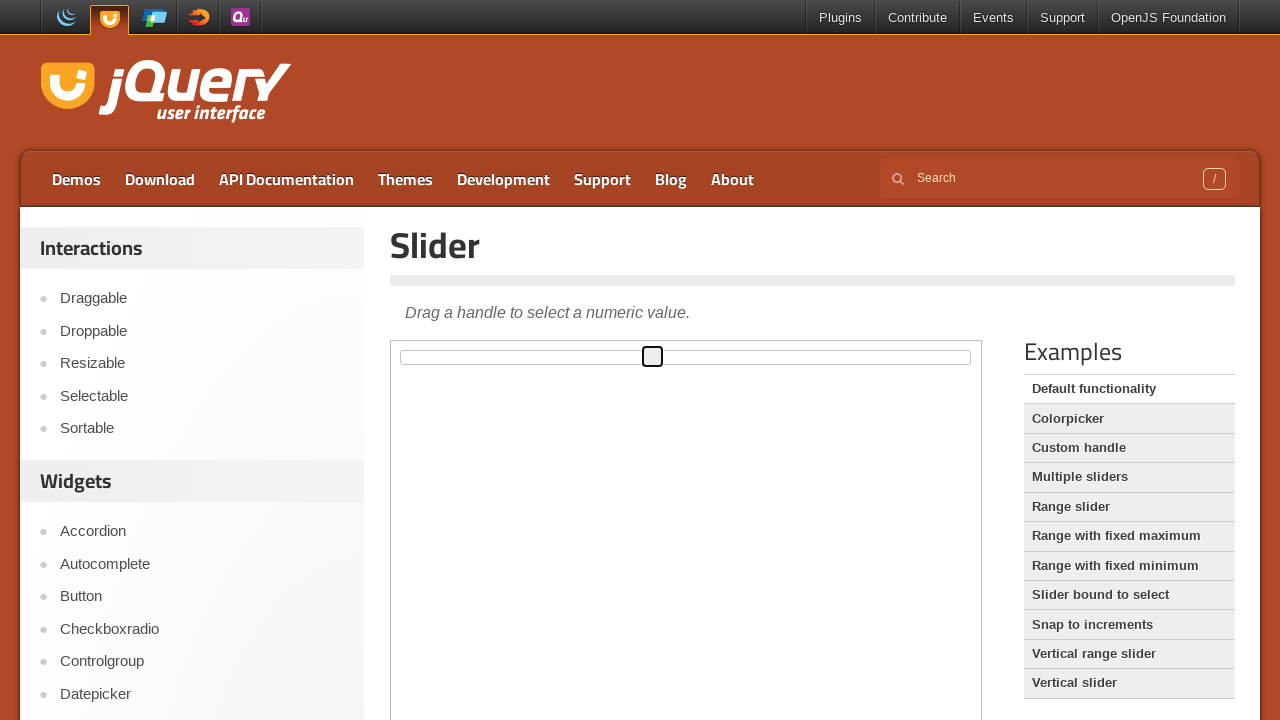

Moved mouse to slider handle center position for second drag at (652, 357)
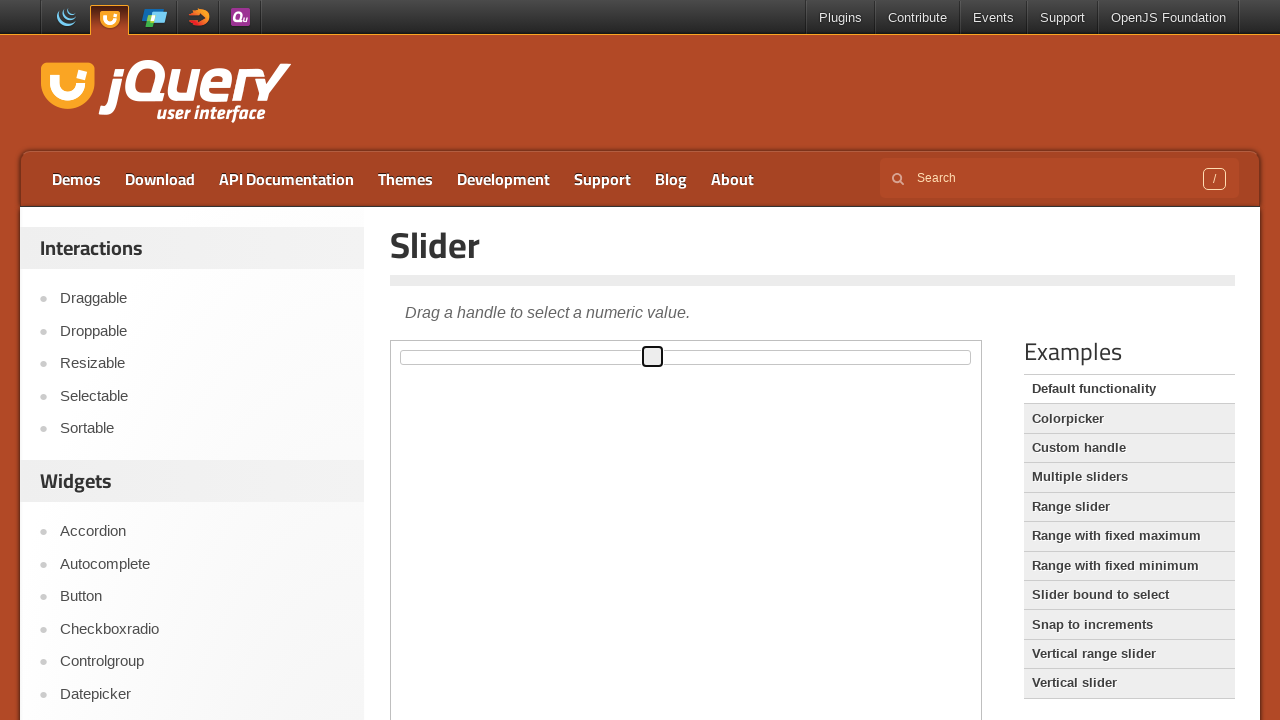

Pressed mouse button down on slider handle for leftward drag at (652, 357)
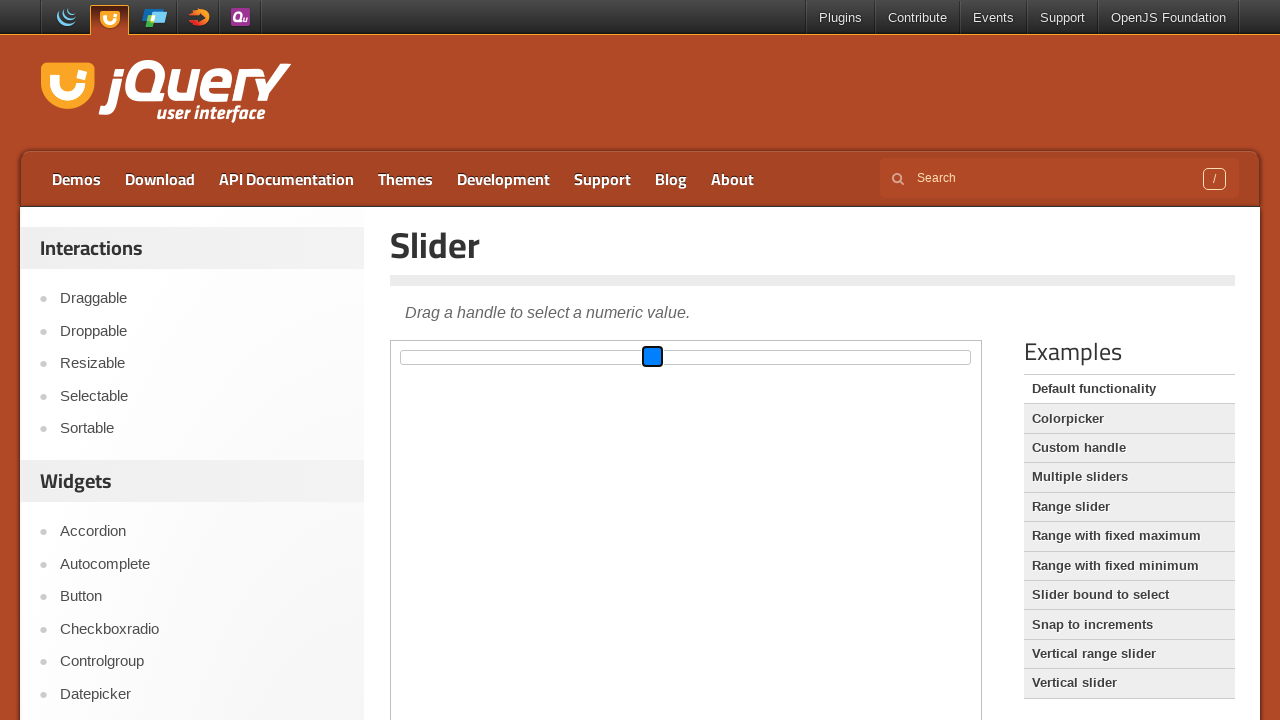

Dragged slider handle 200px to the left at (452, 357)
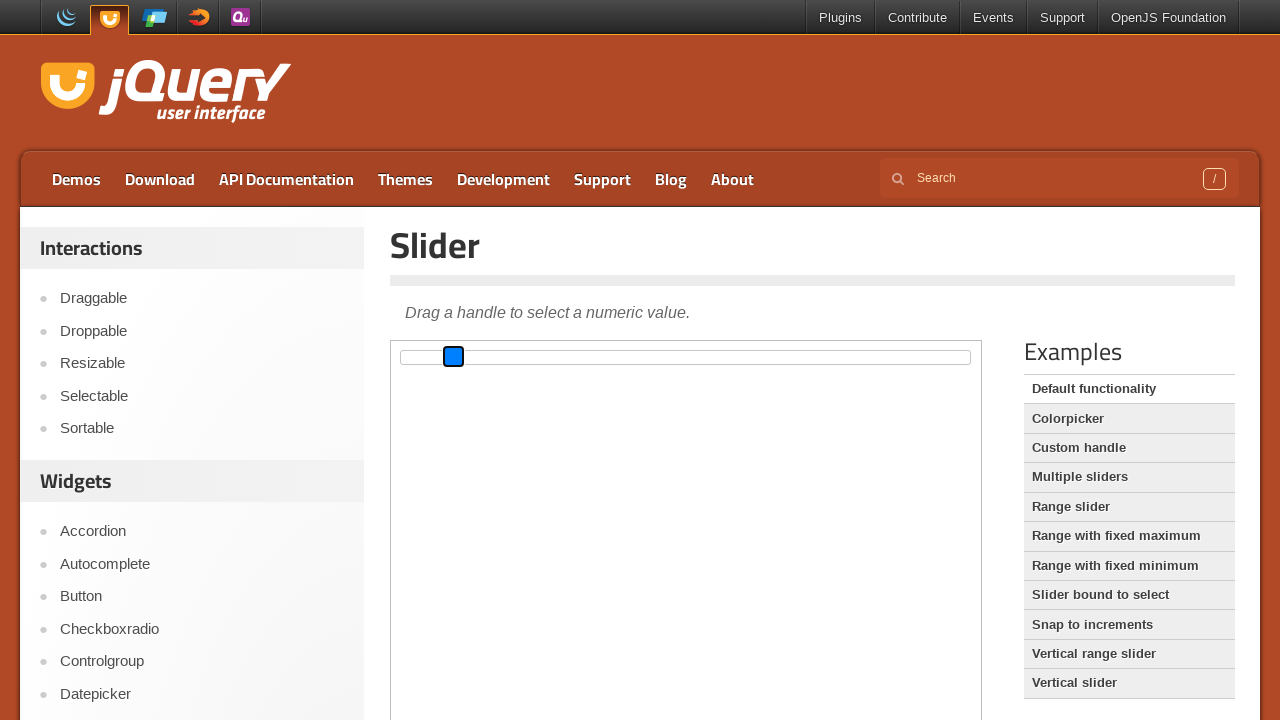

Released mouse button after dragging slider to the left at (452, 357)
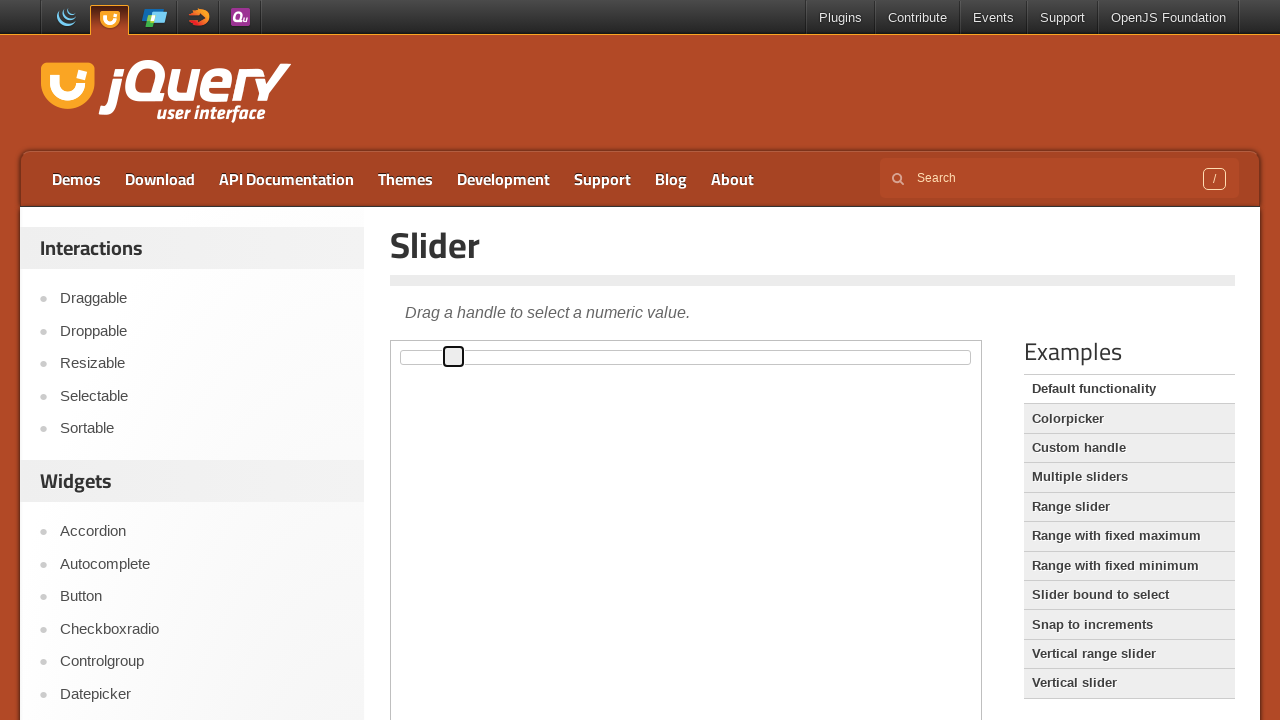

Clicked on the Droppable link to navigate to Droppable section at (202, 331) on text=Droppable
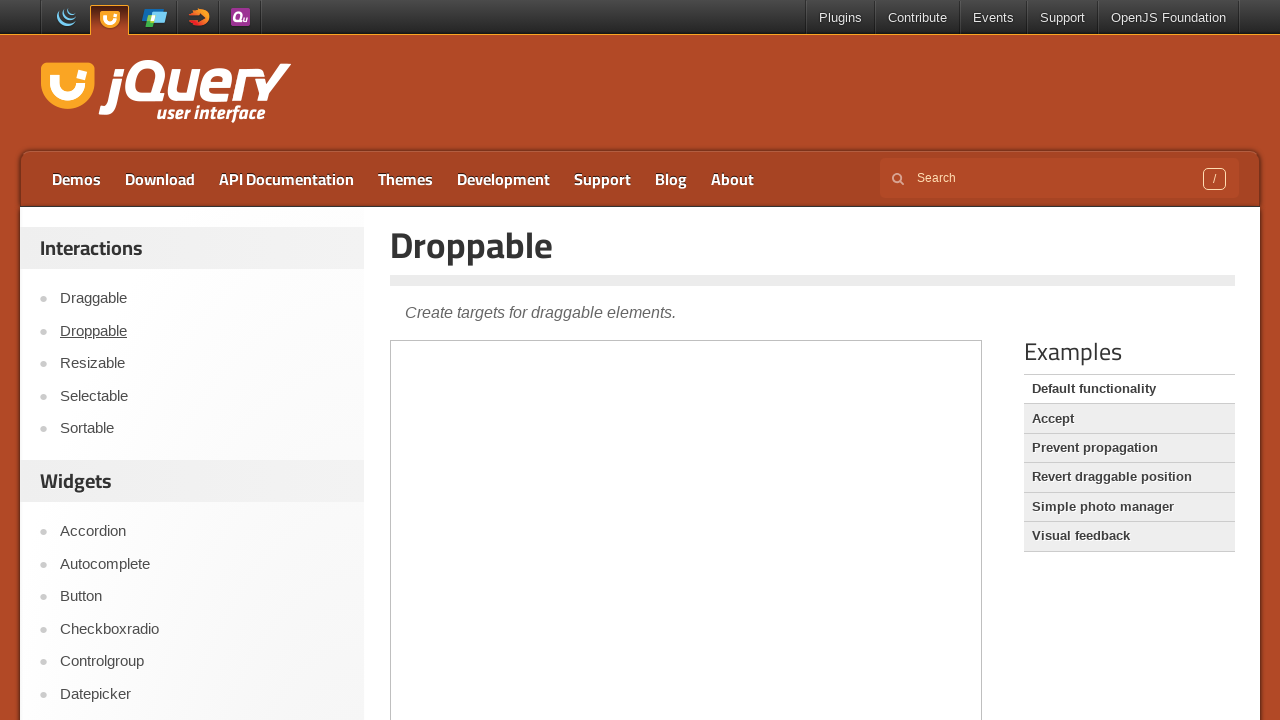

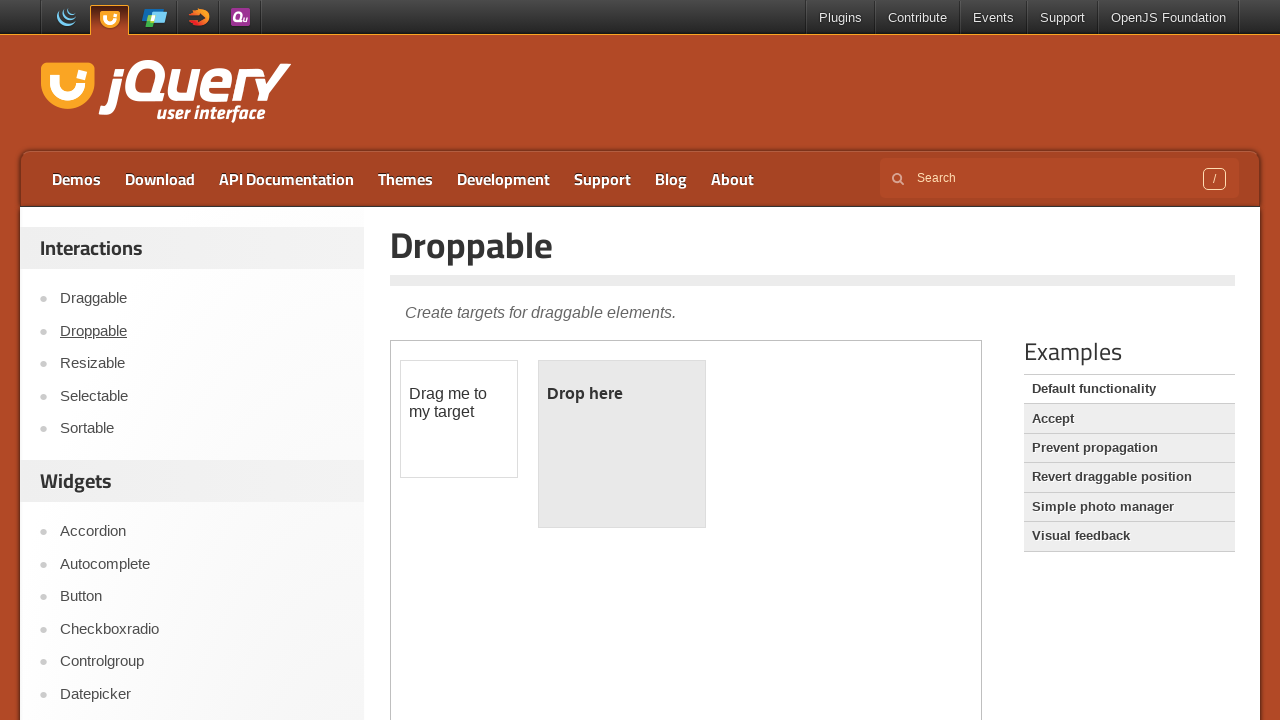